Tests mouse interaction functionality by performing double-click and right-click actions on different buttons

Starting URL: https://demoqa.com/buttons

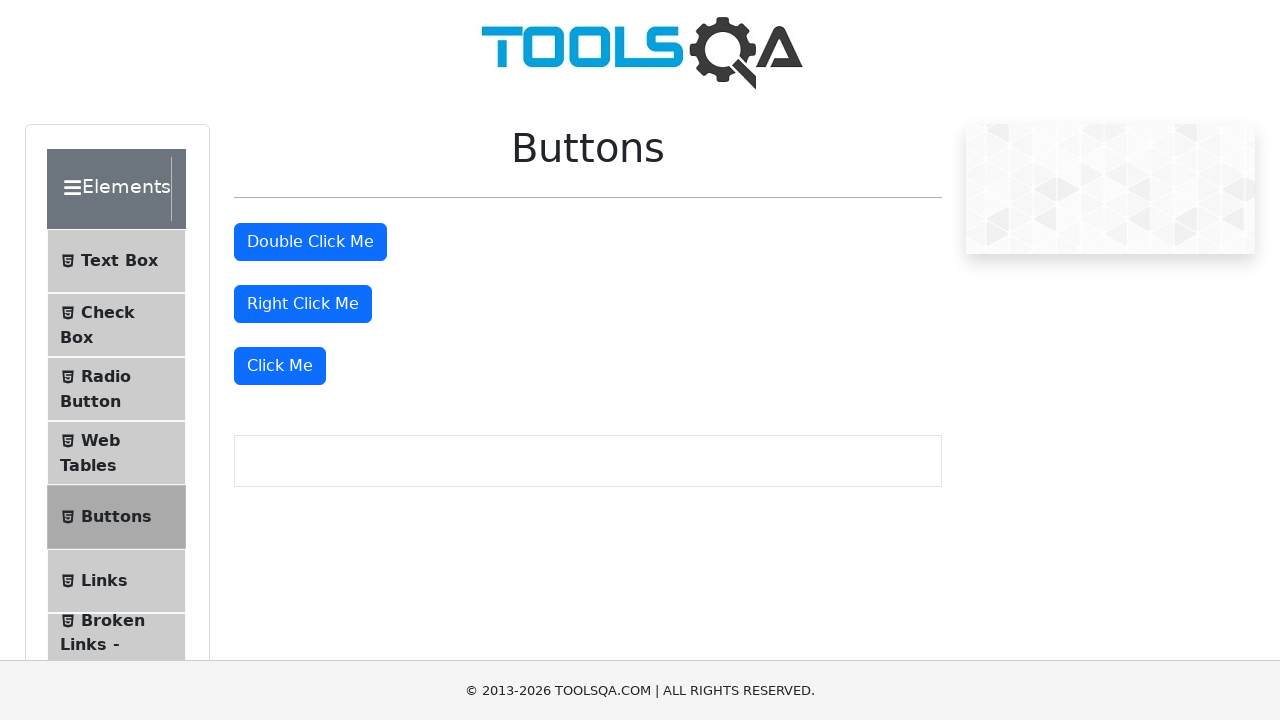

Double-clicked the double-click button at (310, 242) on #doubleClickBtn
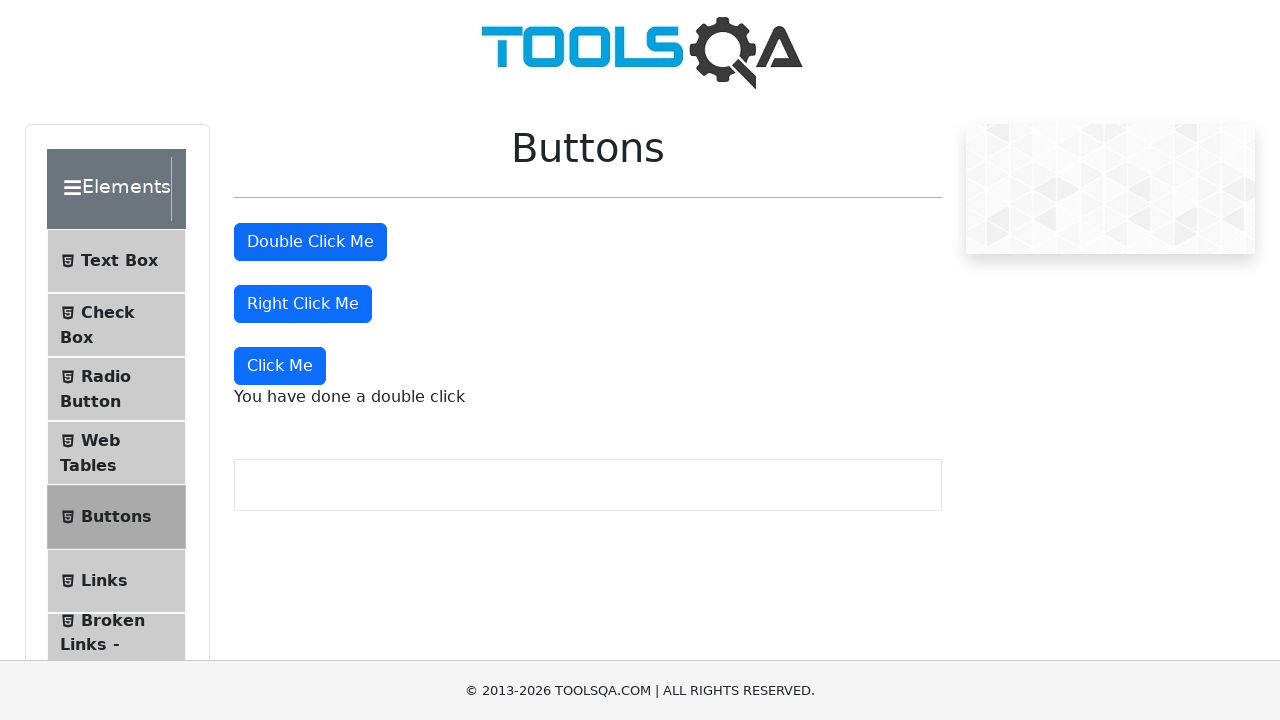

Right-clicked the right-click button at (303, 304) on #rightClickBtn
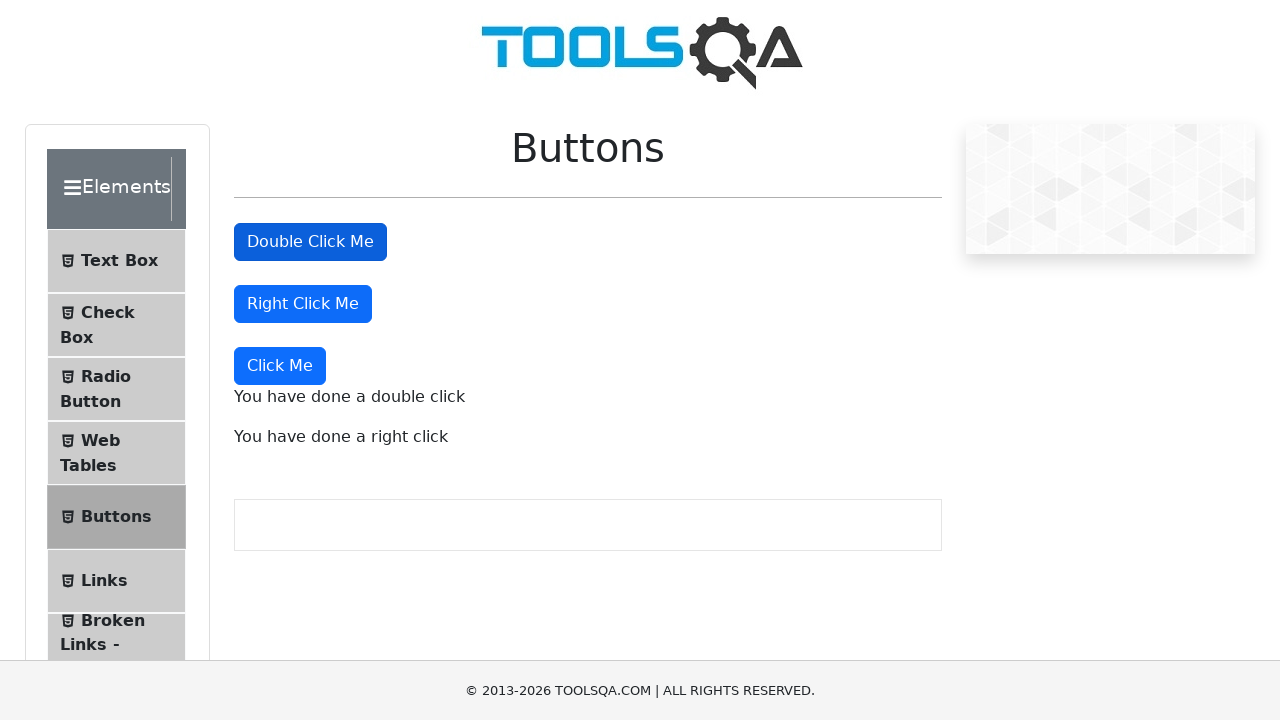

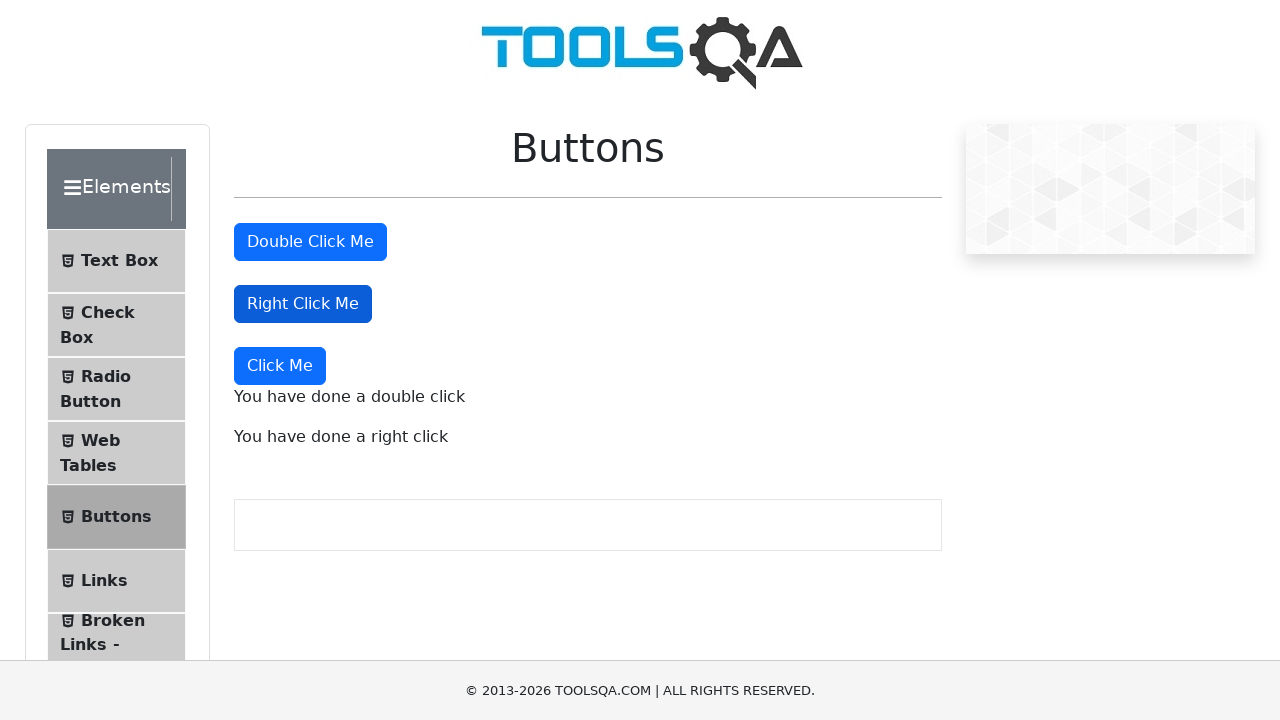